Tests the enable/disable functionality of an input field by clicking the Enable button and verifying the input becomes enabled

Starting URL: http://the-internet.herokuapp.com/dynamic_controls

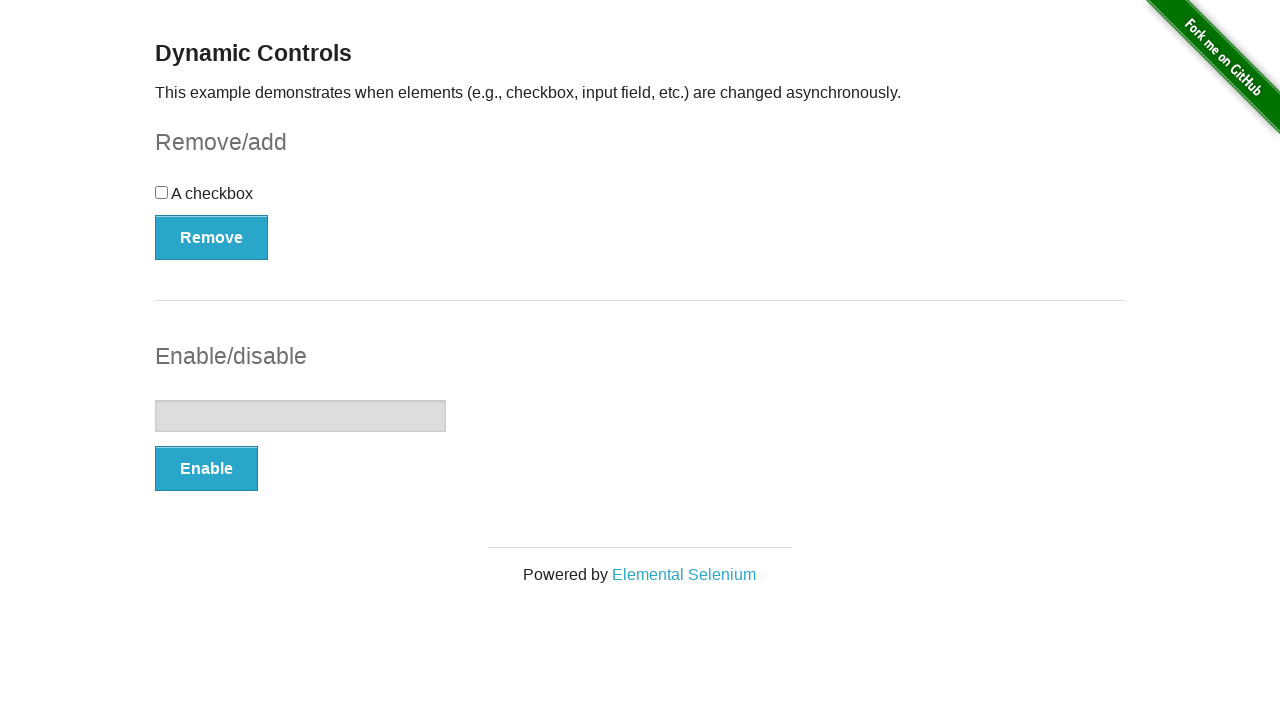

Located the text input field
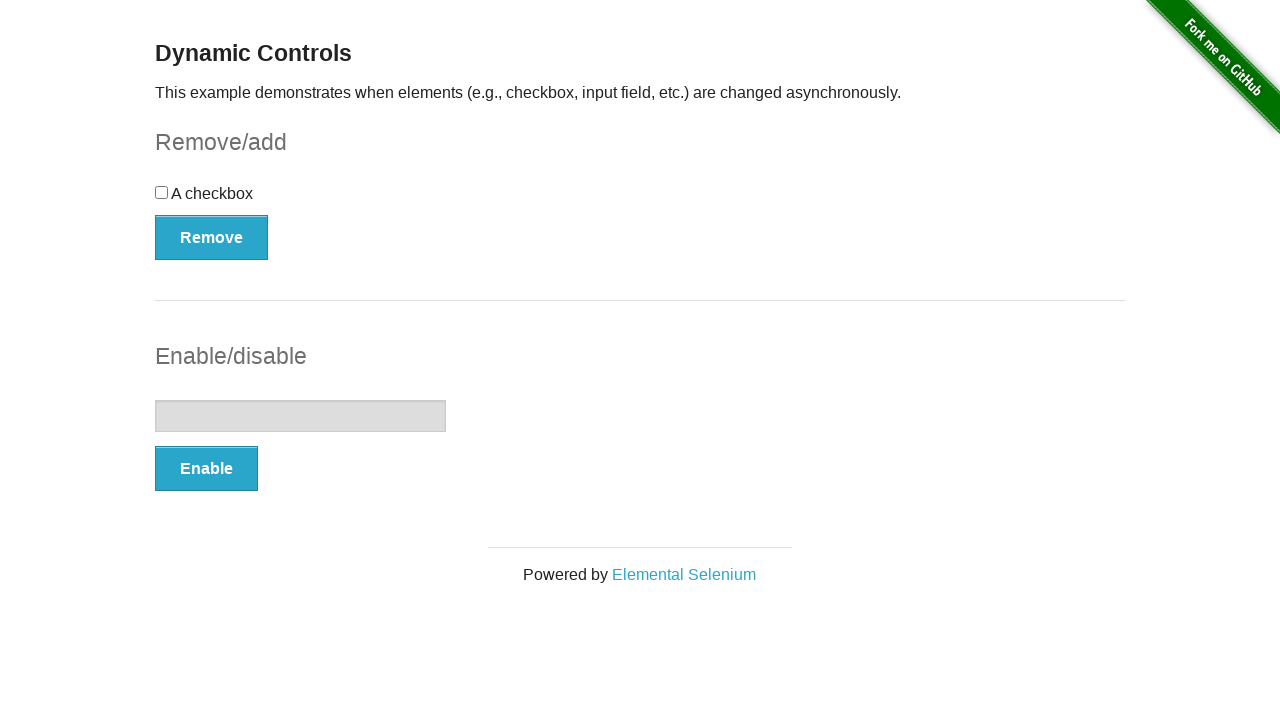

Clicked the Enable button at (206, 469) on xpath=//*[.='Enable']
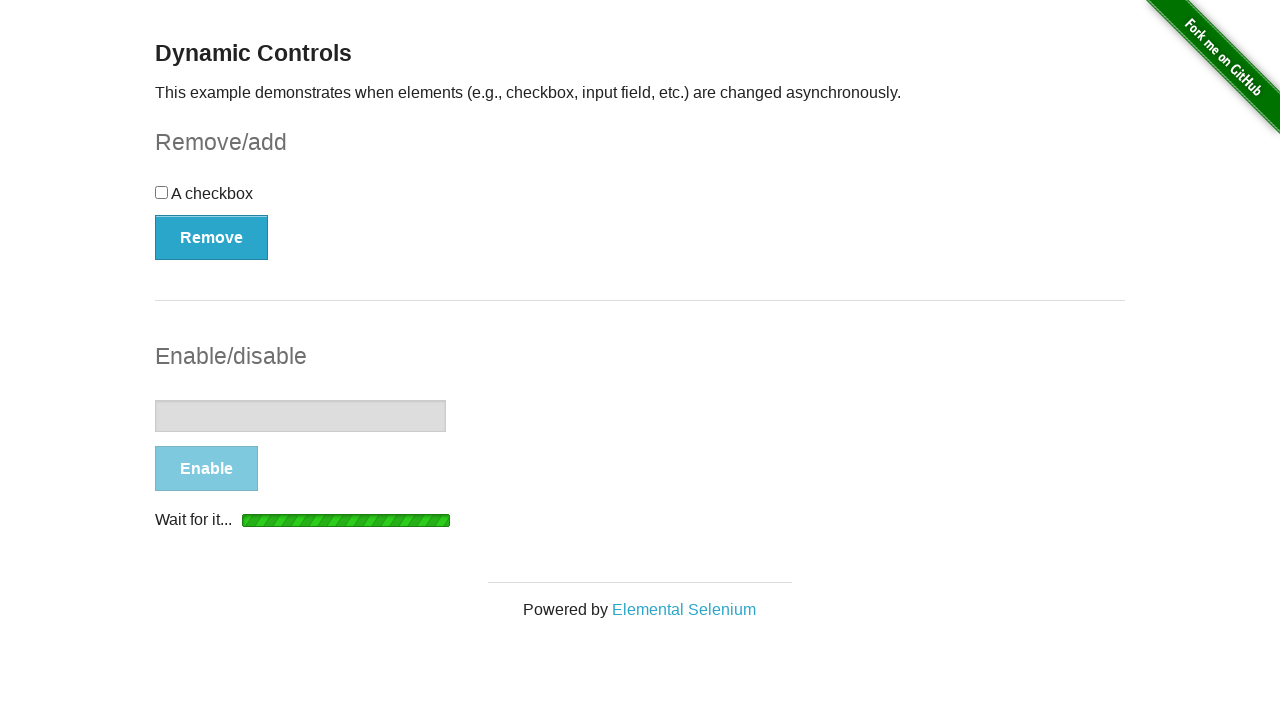

Input field became visible
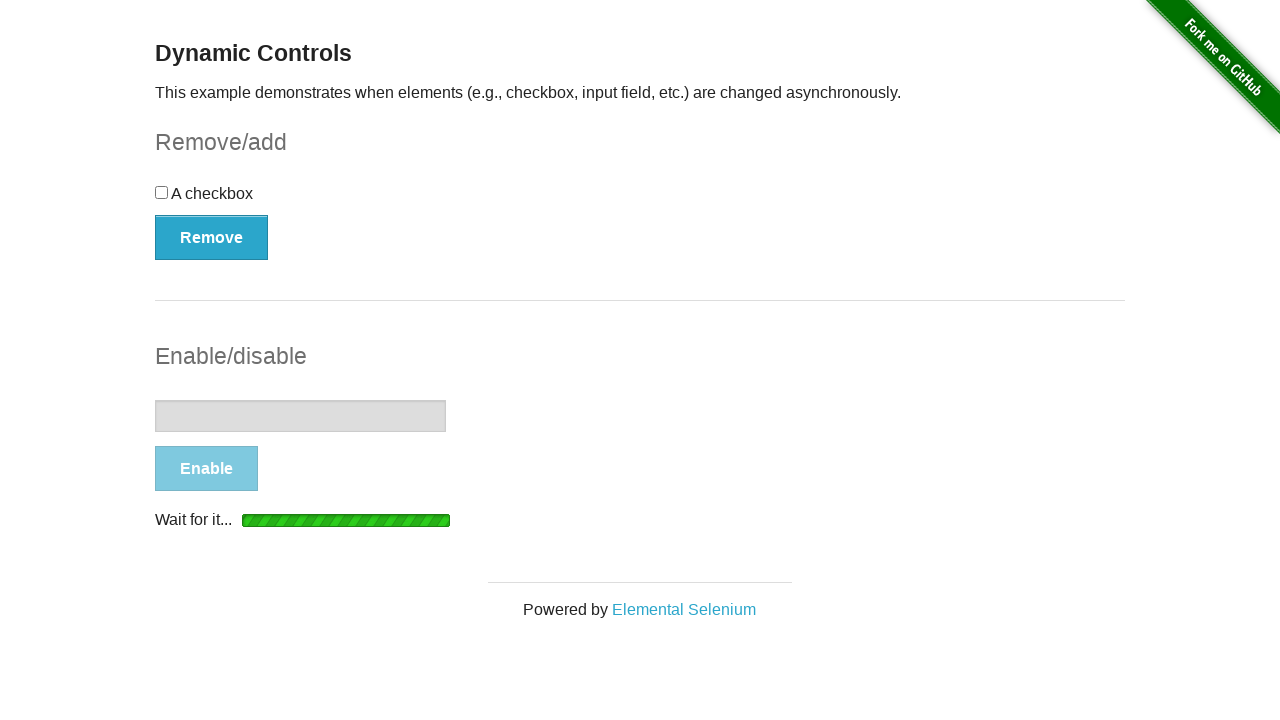

Input field is now enabled
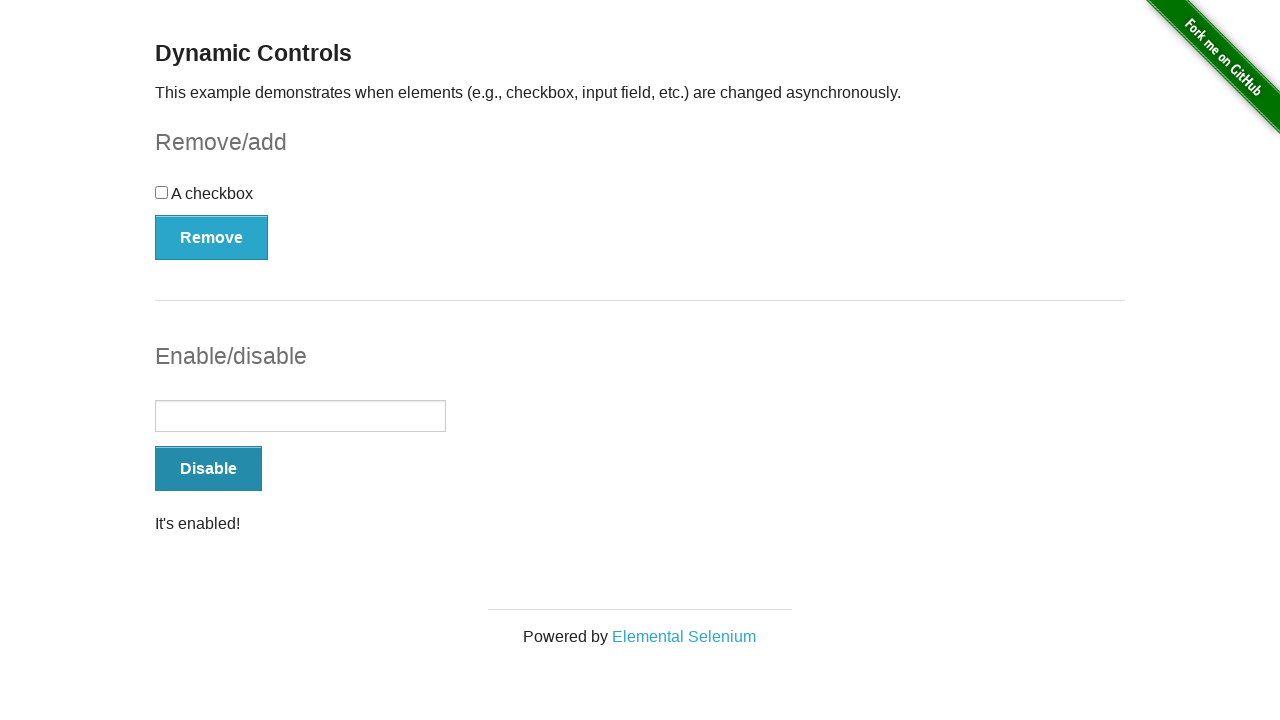

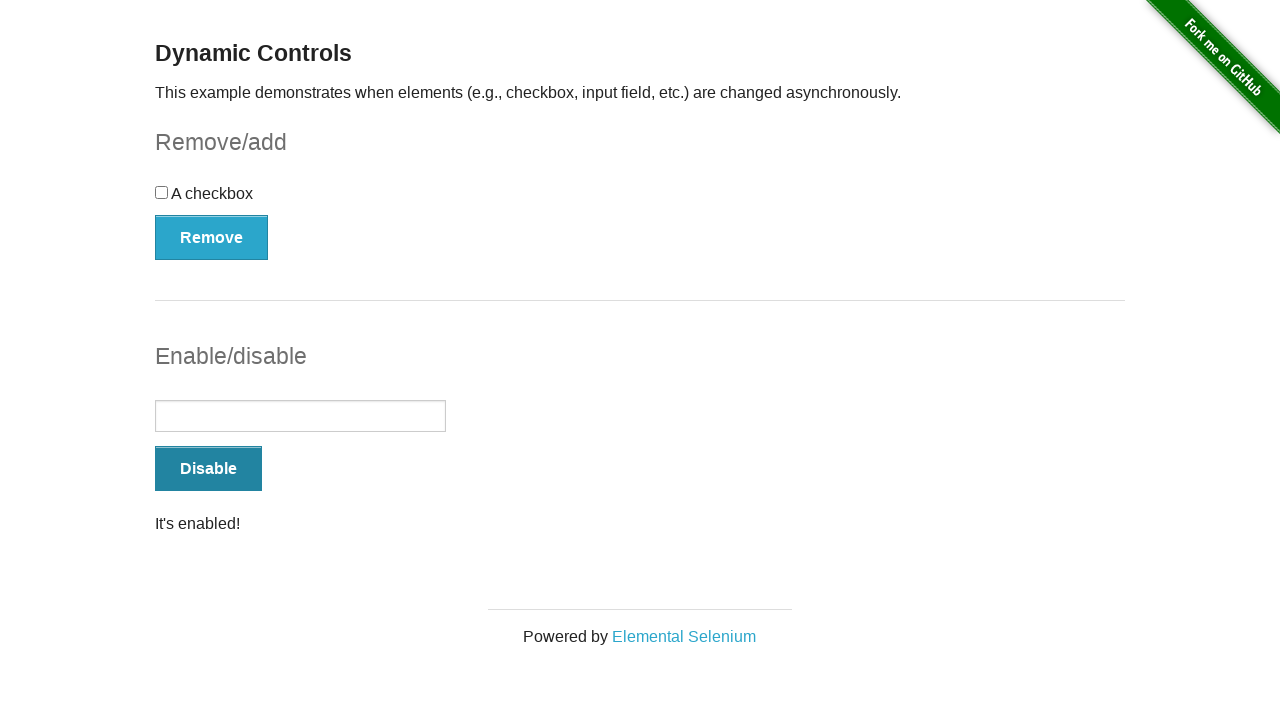